Opens the Adactin Hotel App homepage and maximizes the browser window

Starting URL: https://adactinhotelapp.com/index.php

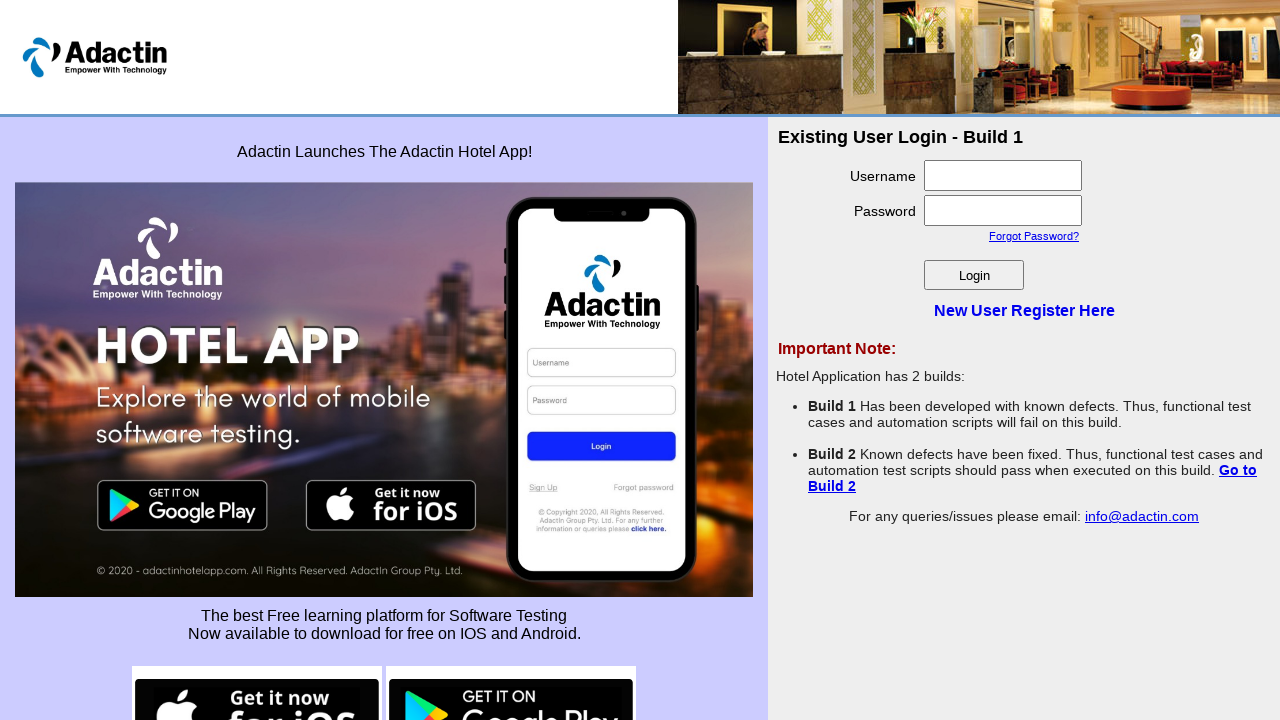

Navigated to Adactin Hotel App homepage
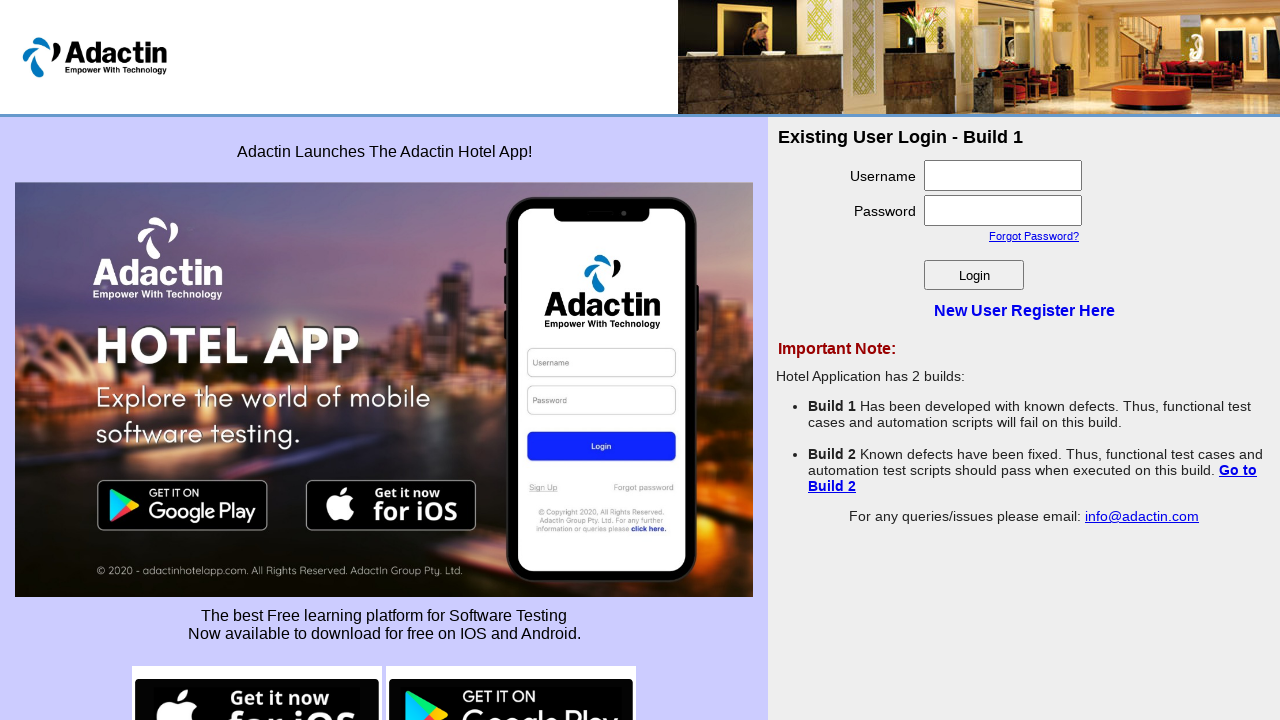

Maximized browser window
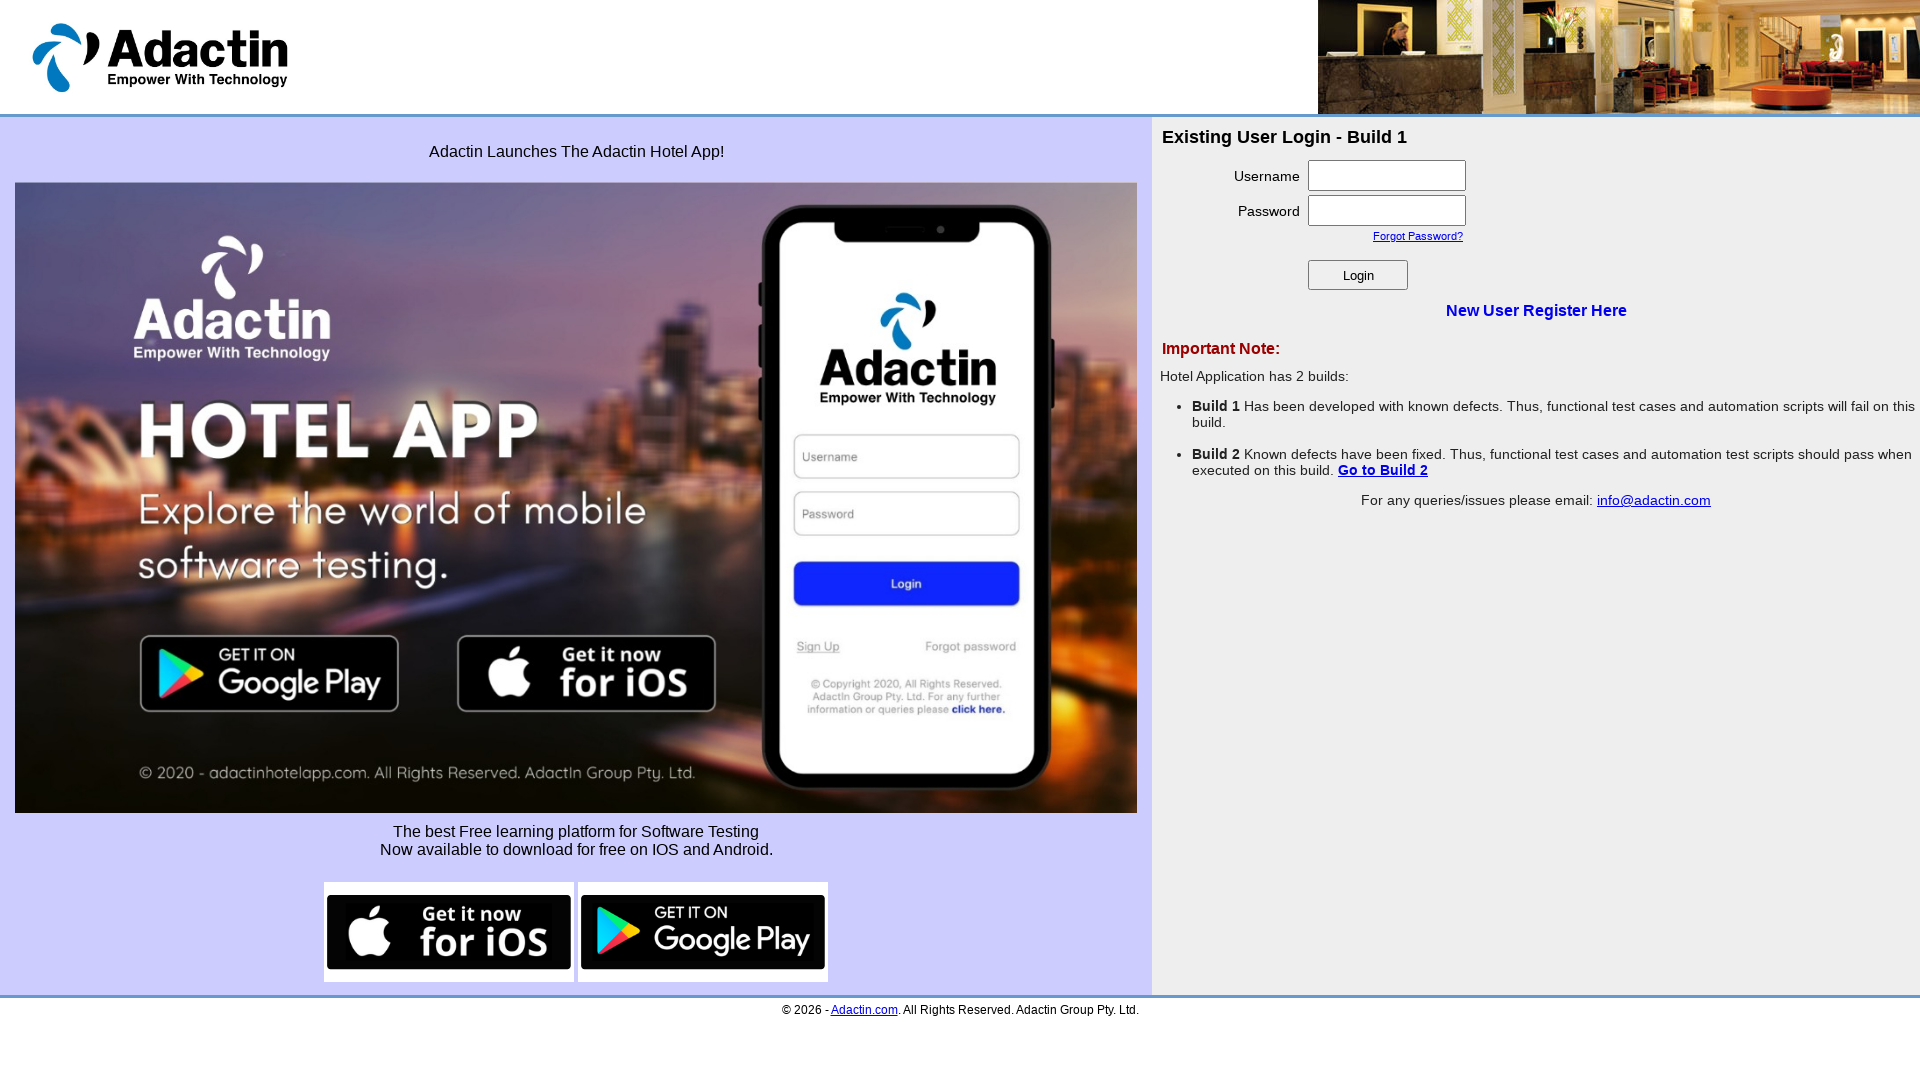

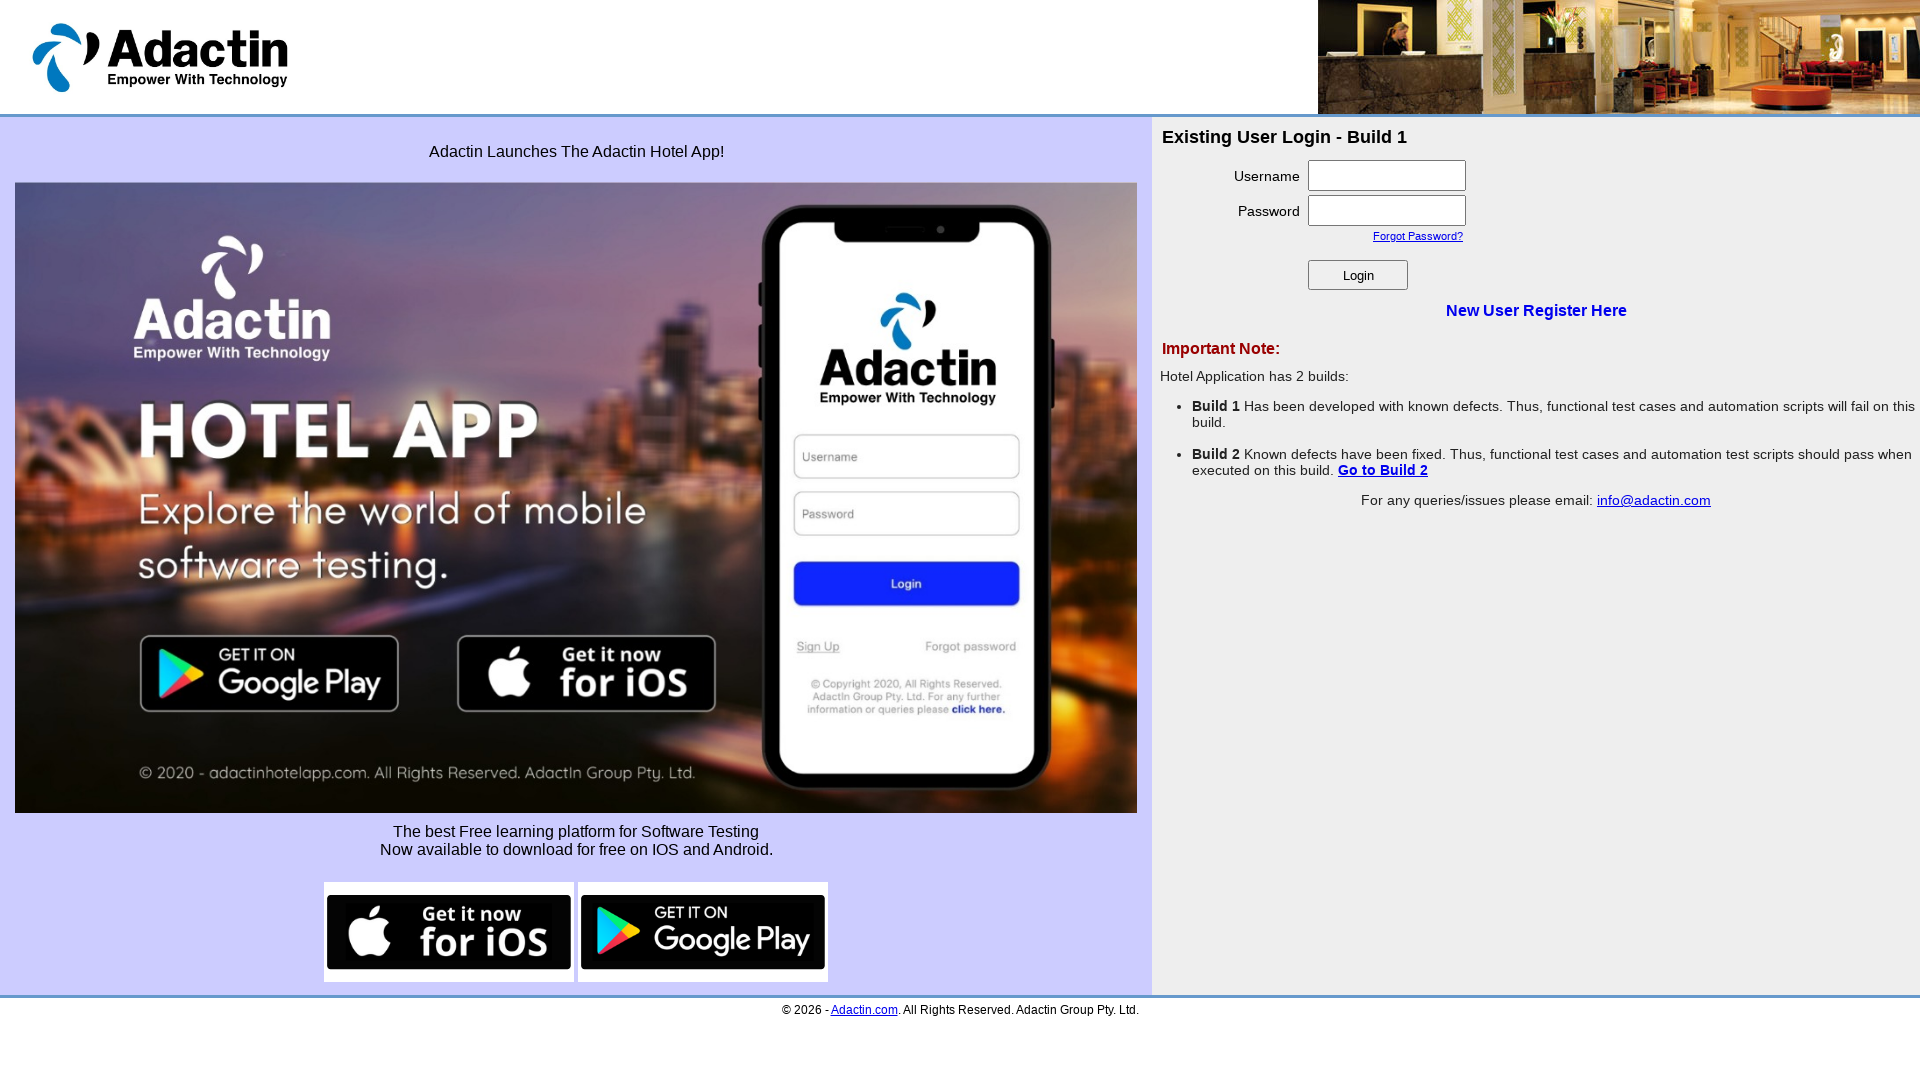